Tests explicit wait functionality by waiting for a verify button to become clickable, clicking it, and verifying that a success message appears

Starting URL: http://suninjuly.github.io/wait2.html

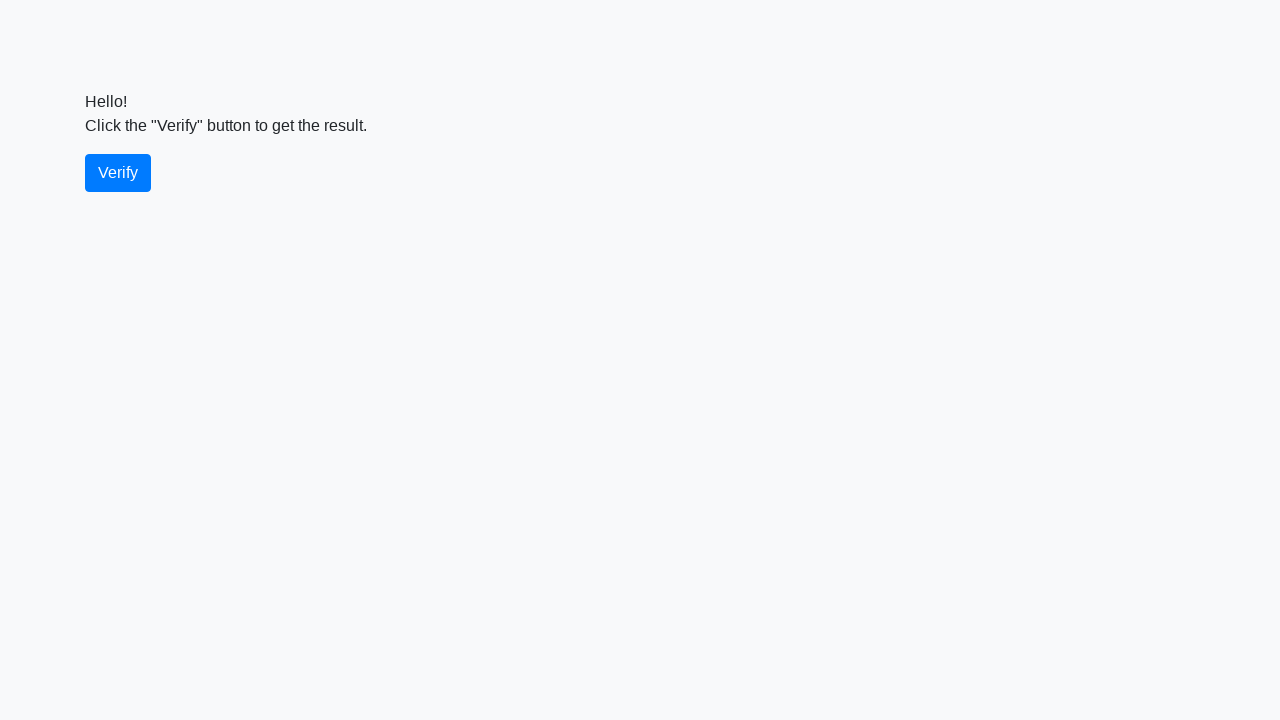

Navigated to wait2.html test page
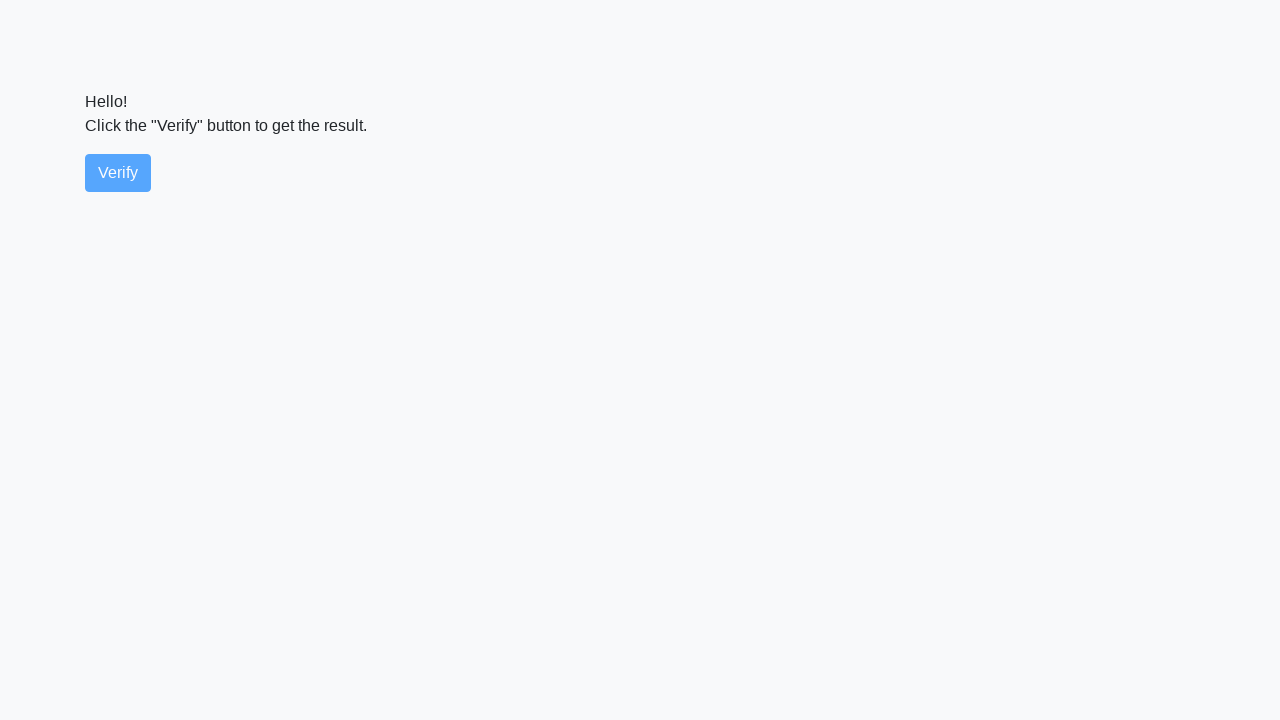

Verify button became visible
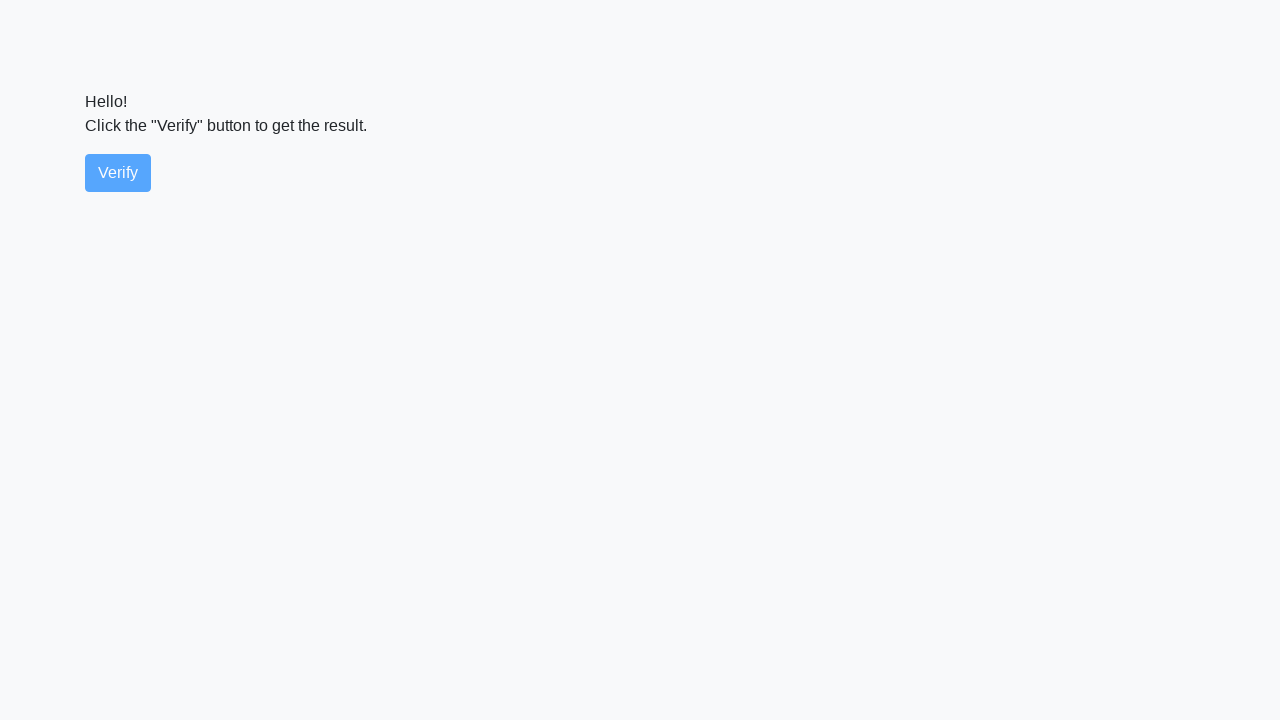

Clicked the verify button at (118, 173) on #verify
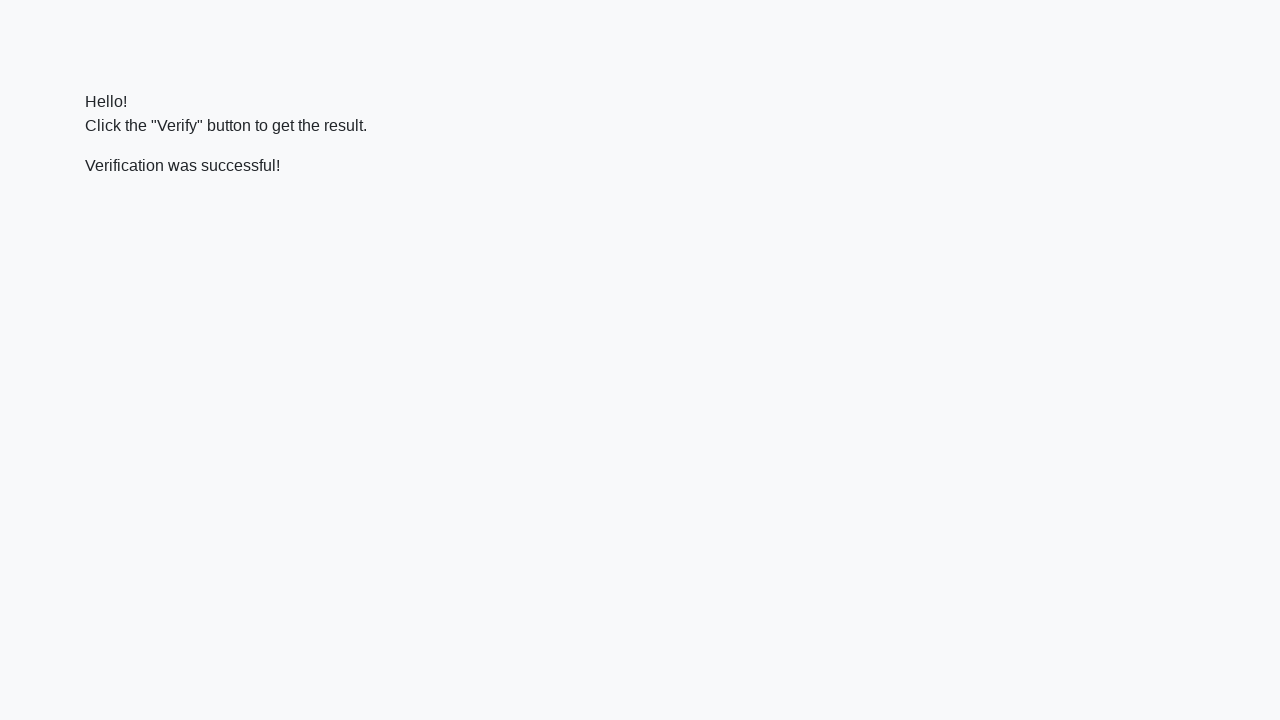

Success message appeared
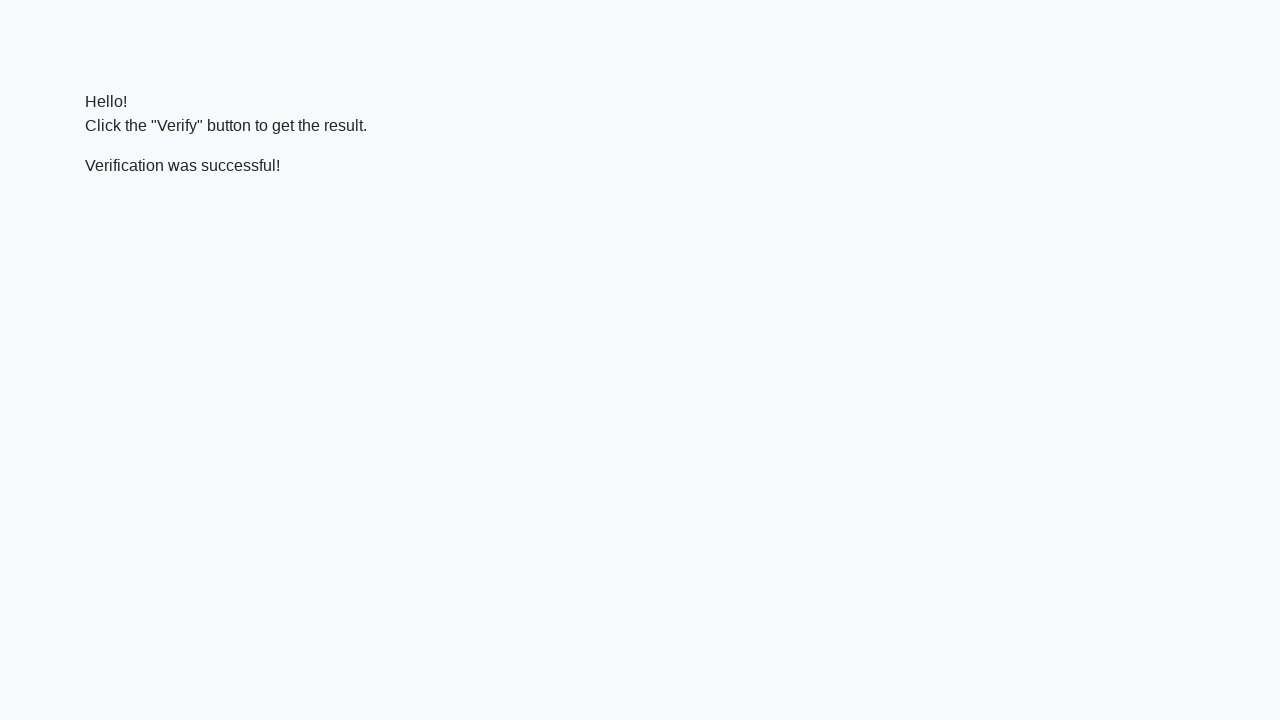

Located verify_message element
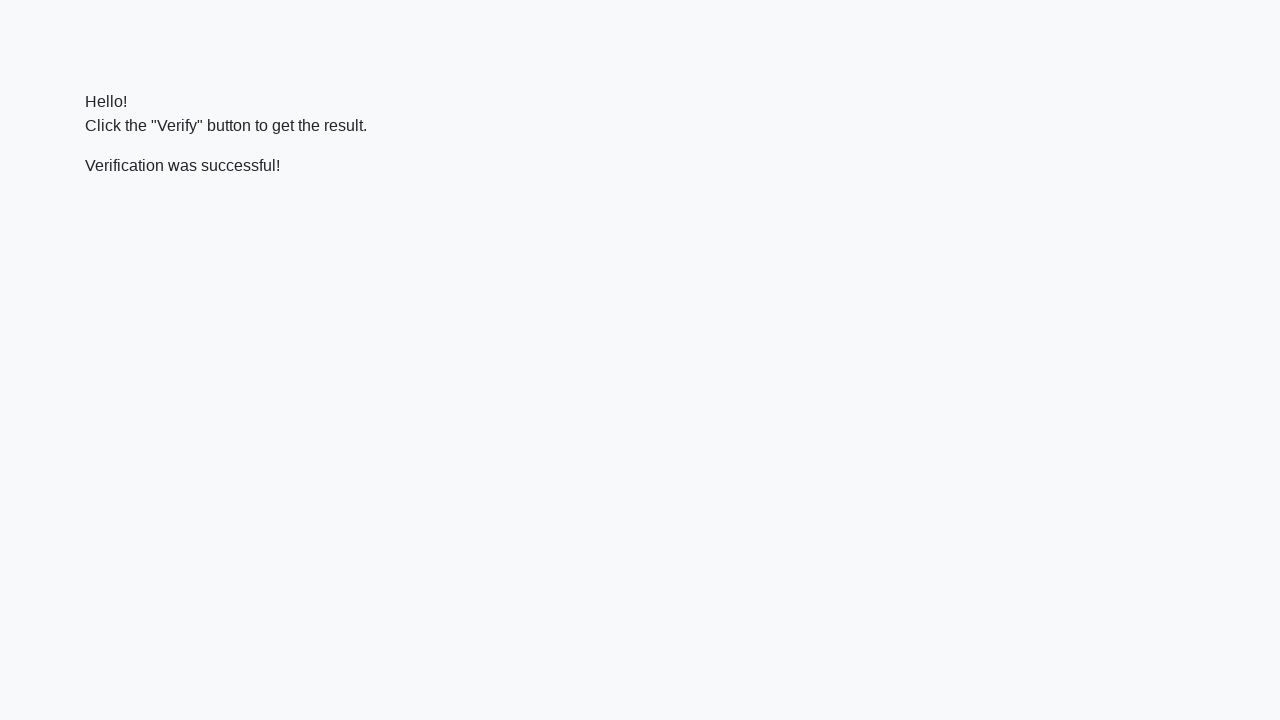

Verified that success message contains 'successful'
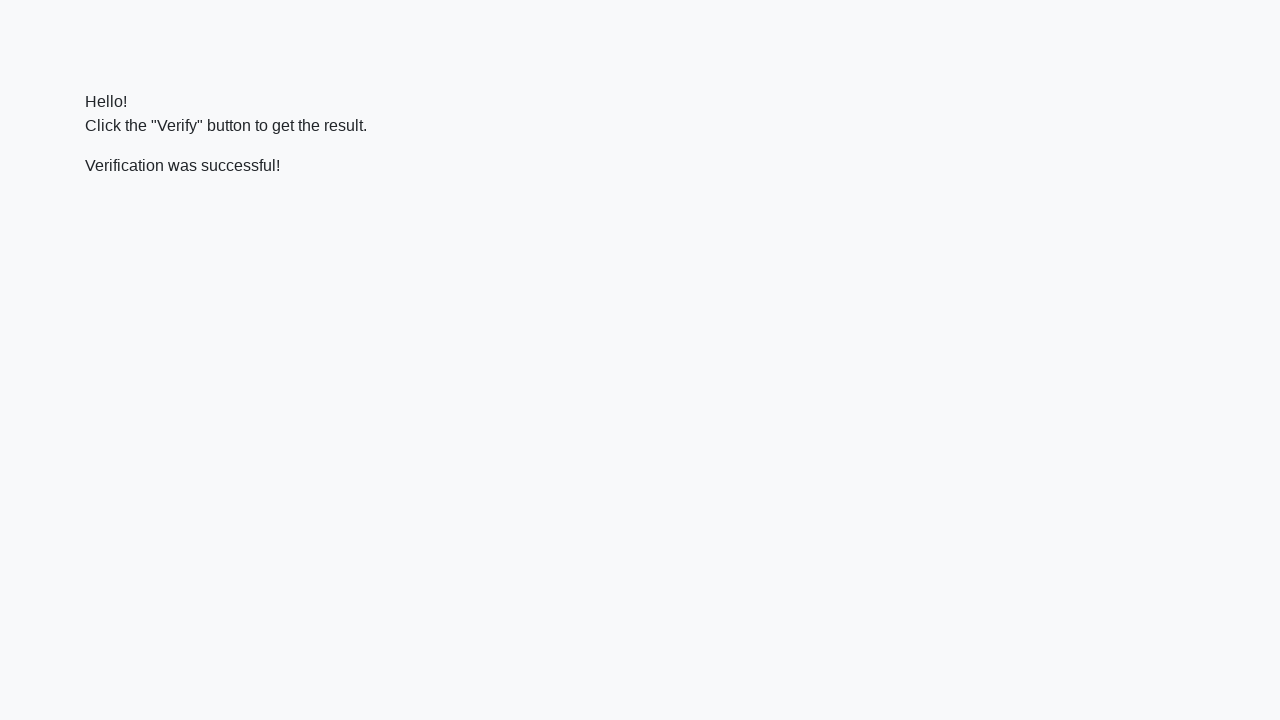

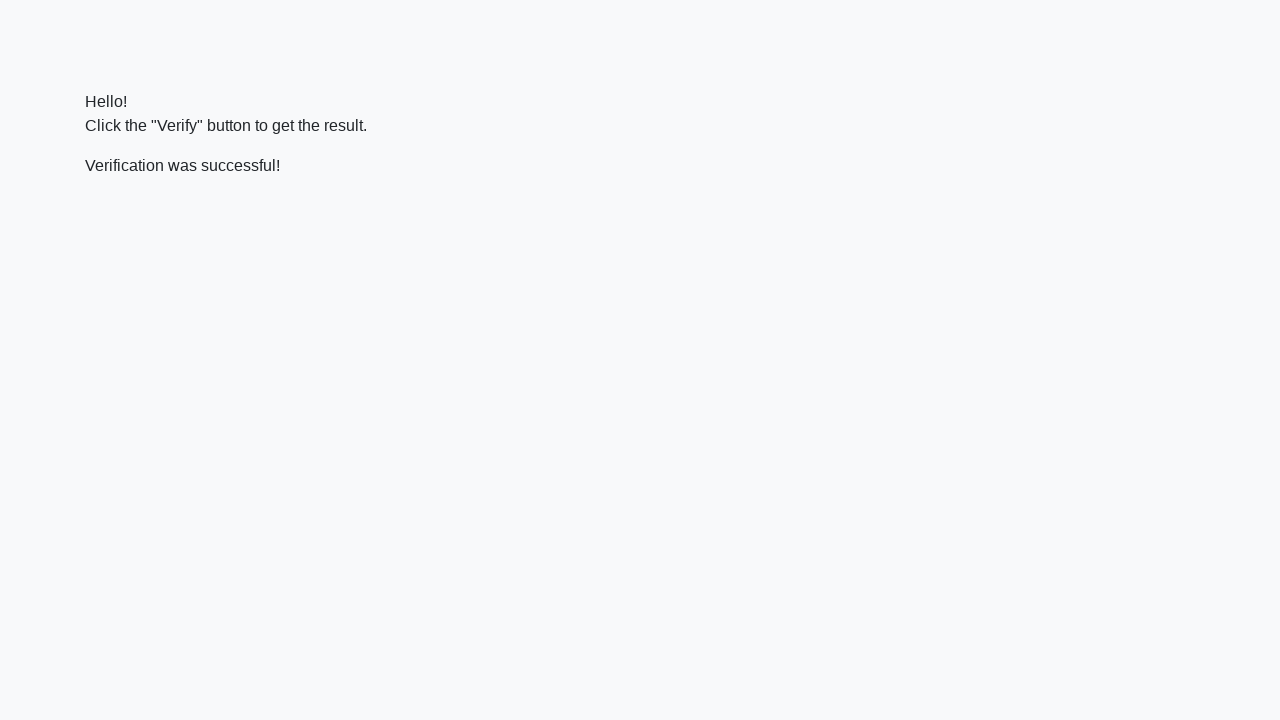